Tests that the Clear completed button displays correctly after completing a todo

Starting URL: https://demo.playwright.dev/todomvc

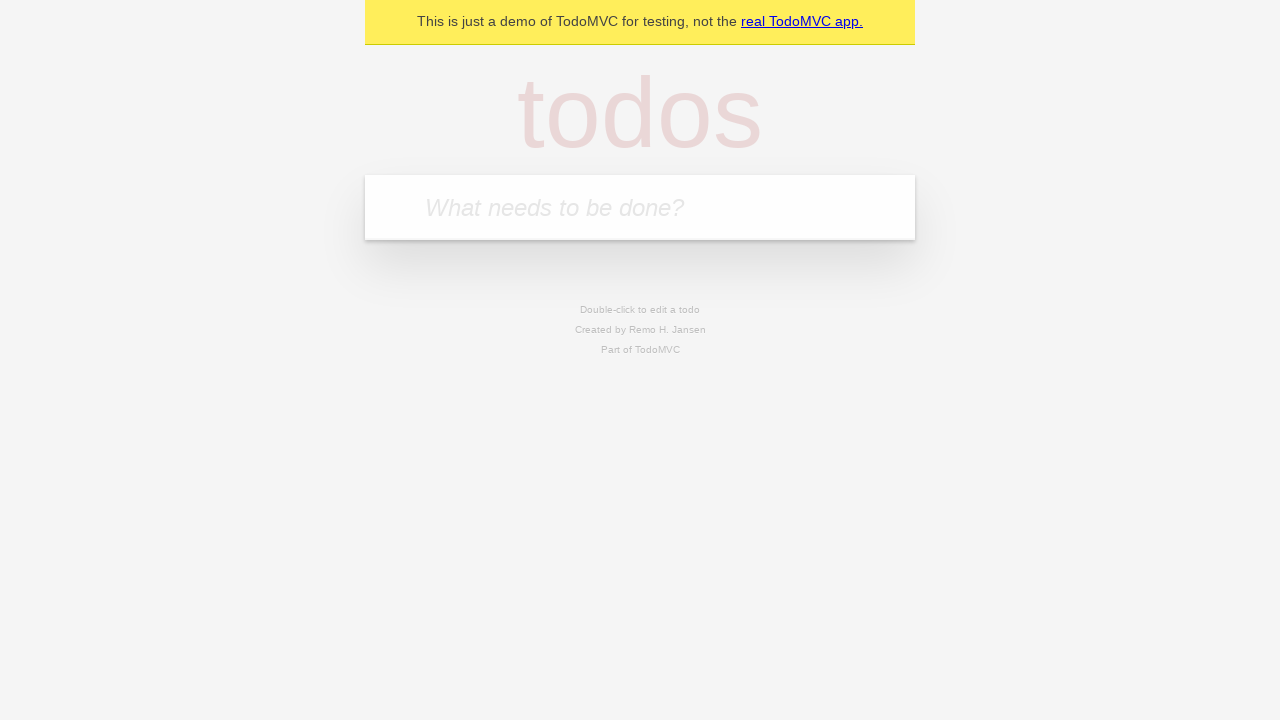

Filled todo input with 'buy some cheese' on internal:attr=[placeholder="What needs to be done?"i]
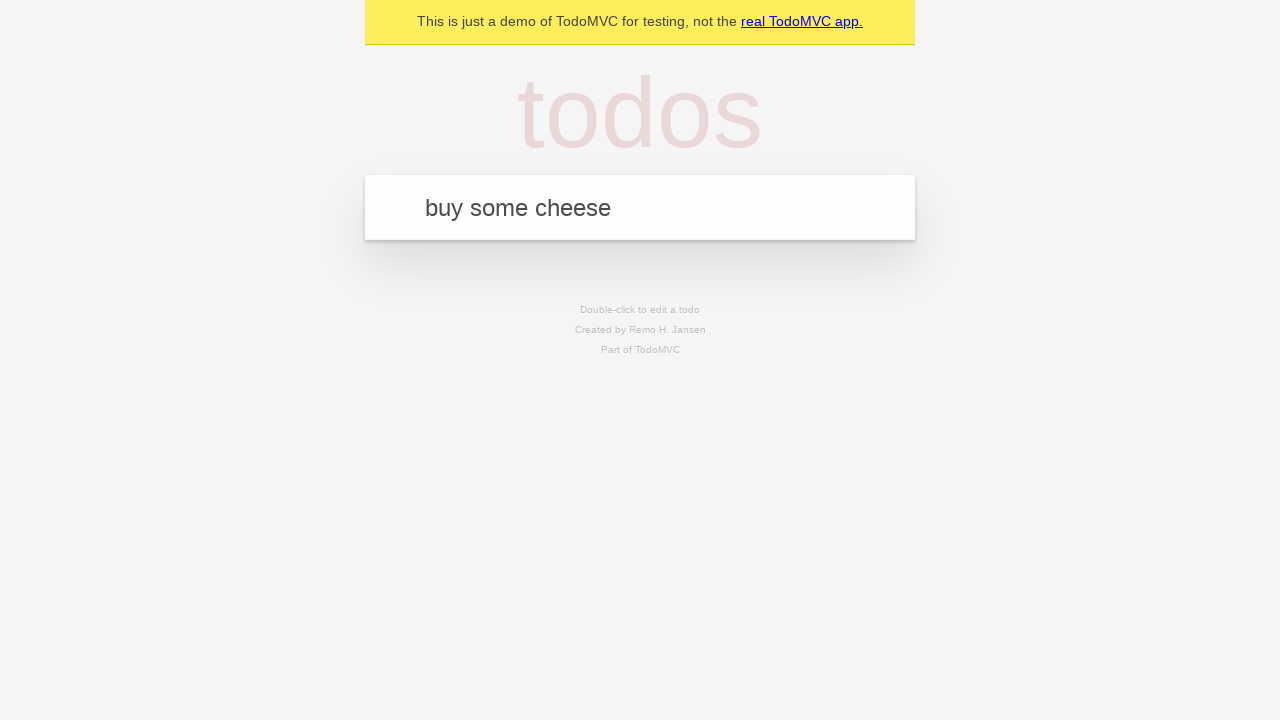

Pressed Enter to add todo 'buy some cheese' on internal:attr=[placeholder="What needs to be done?"i]
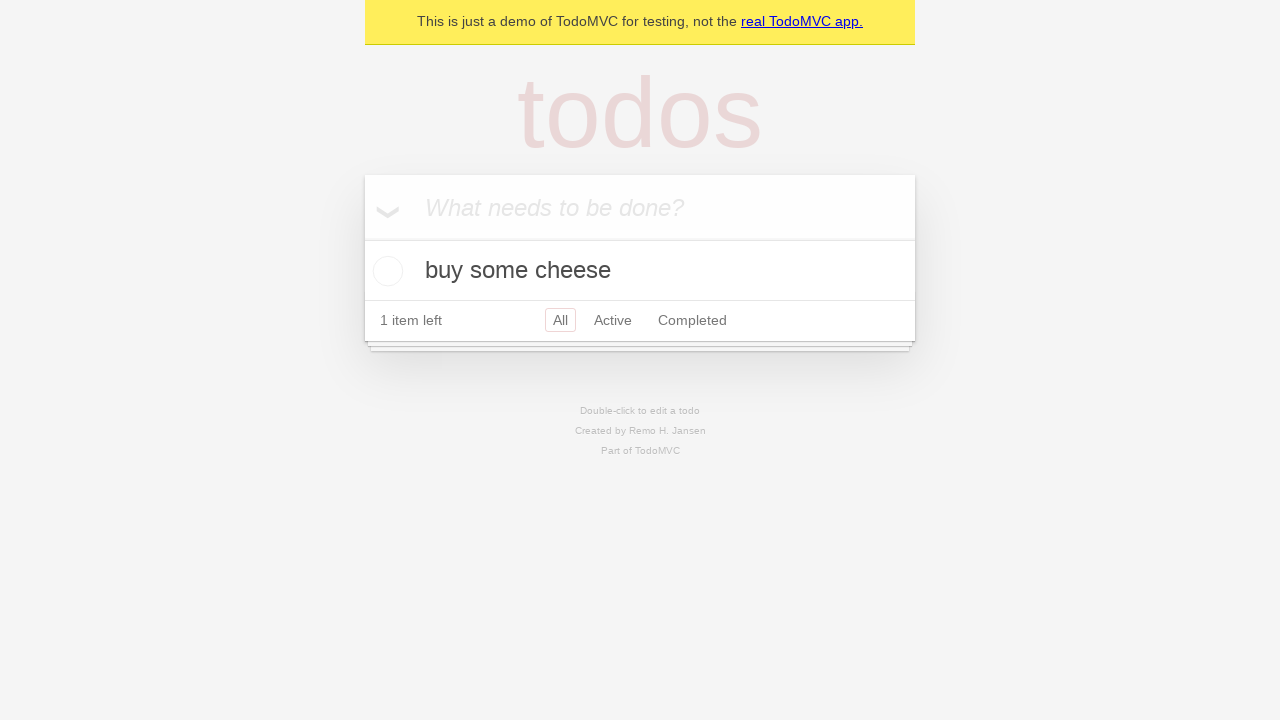

Filled todo input with 'feed the cat' on internal:attr=[placeholder="What needs to be done?"i]
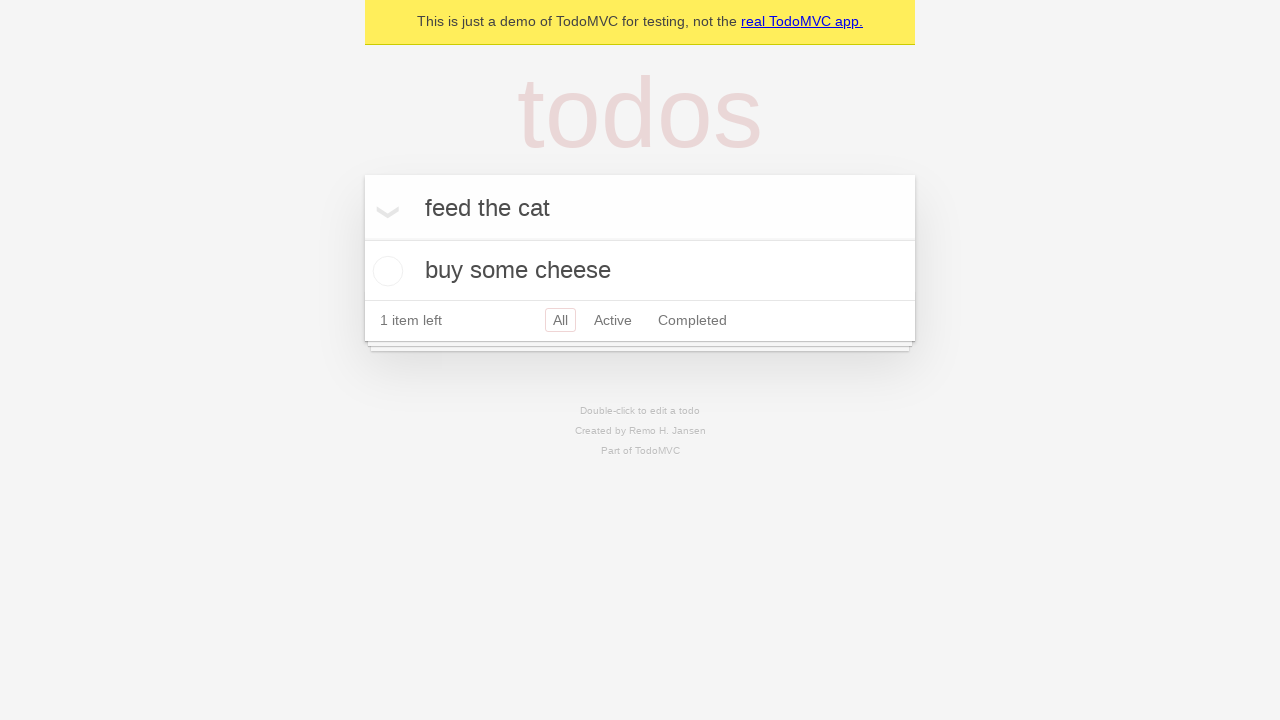

Pressed Enter to add todo 'feed the cat' on internal:attr=[placeholder="What needs to be done?"i]
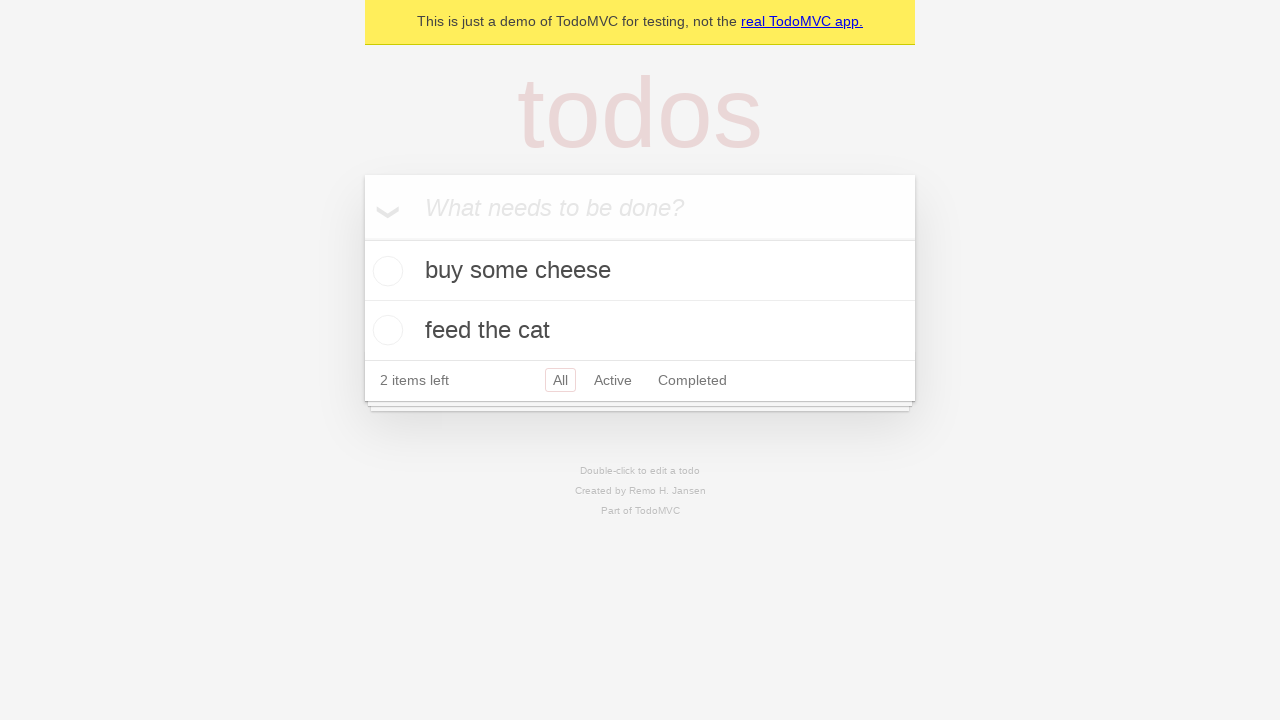

Filled todo input with 'book a doctors appointment' on internal:attr=[placeholder="What needs to be done?"i]
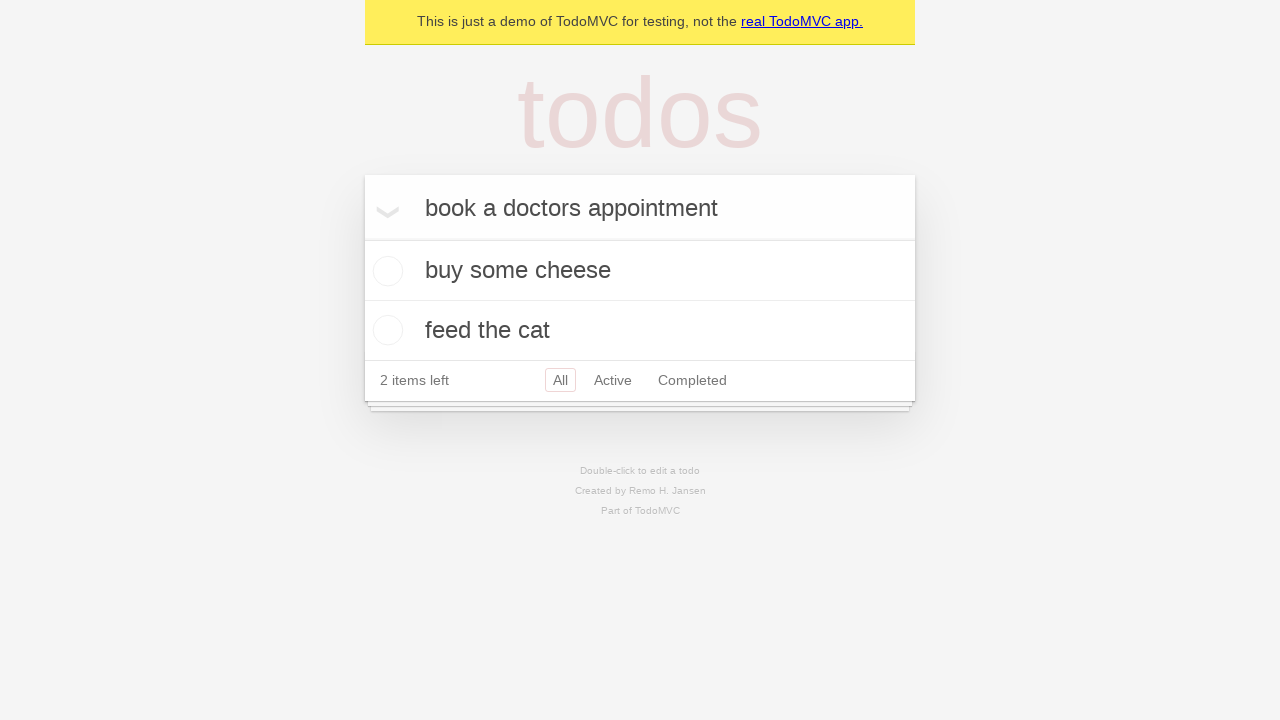

Pressed Enter to add todo 'book a doctors appointment' on internal:attr=[placeholder="What needs to be done?"i]
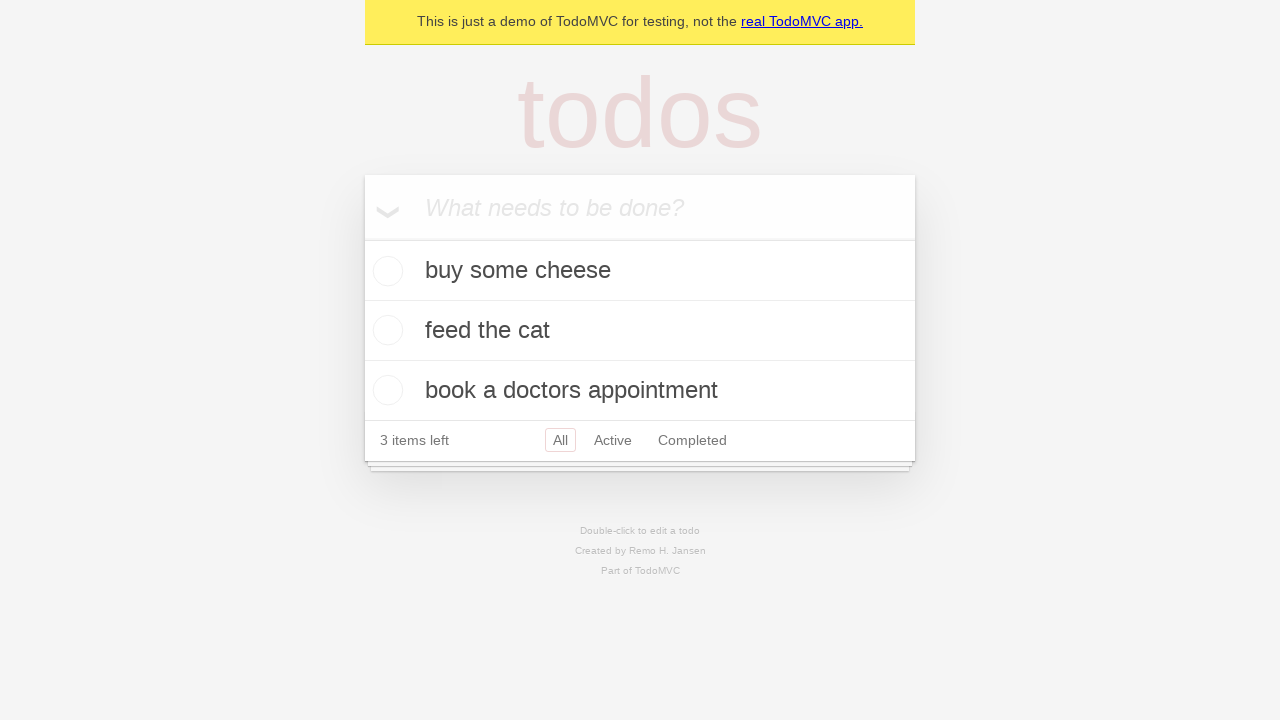

Checked the first todo item as completed at (385, 271) on .todo-list li .toggle >> nth=0
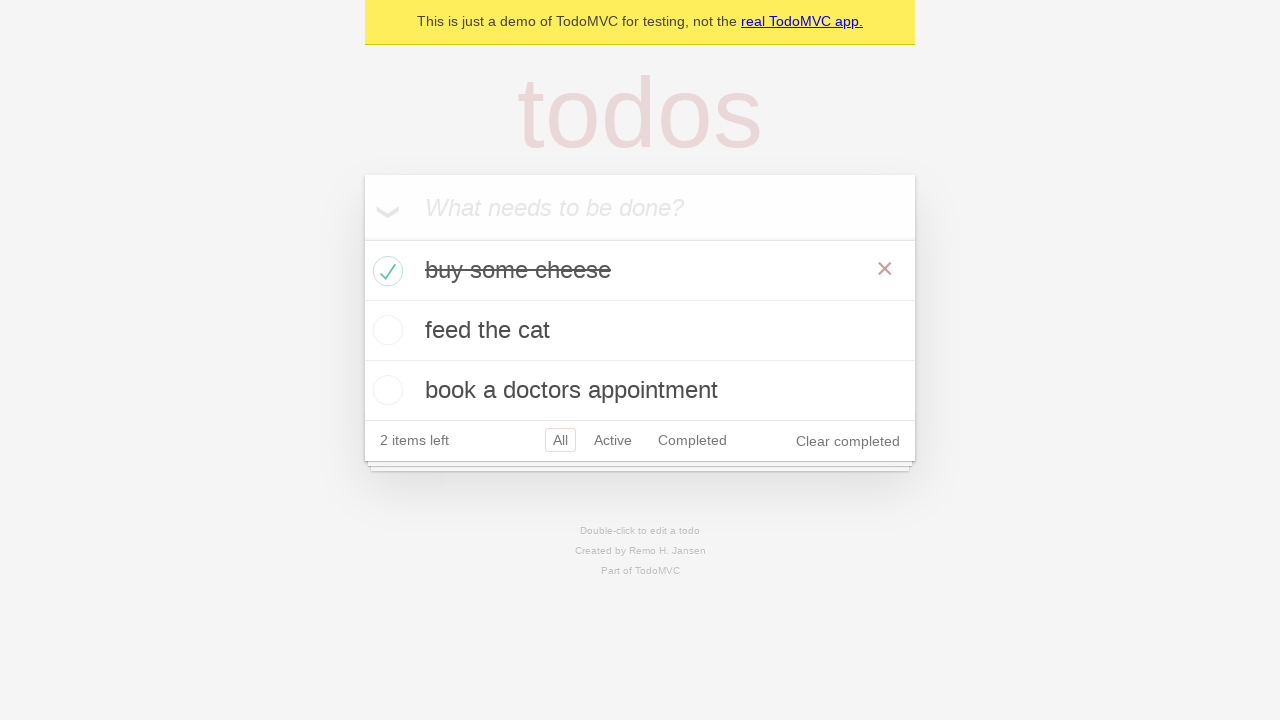

Clear completed button is now visible
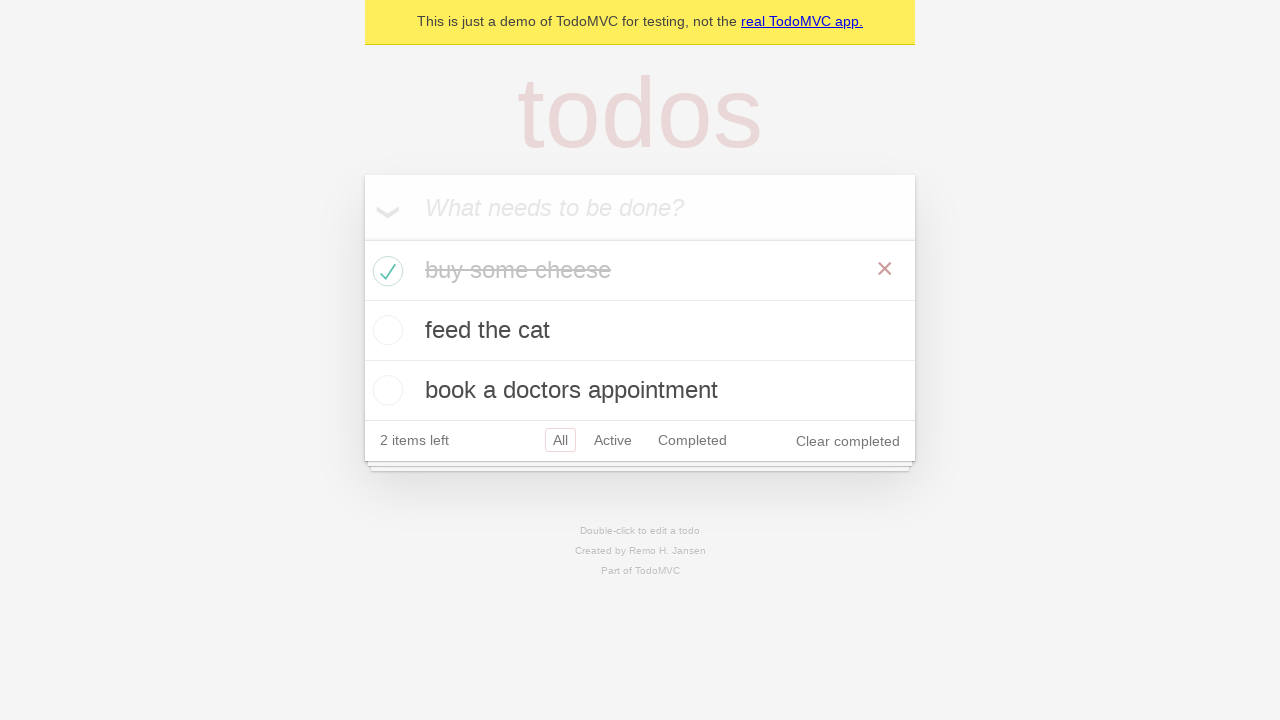

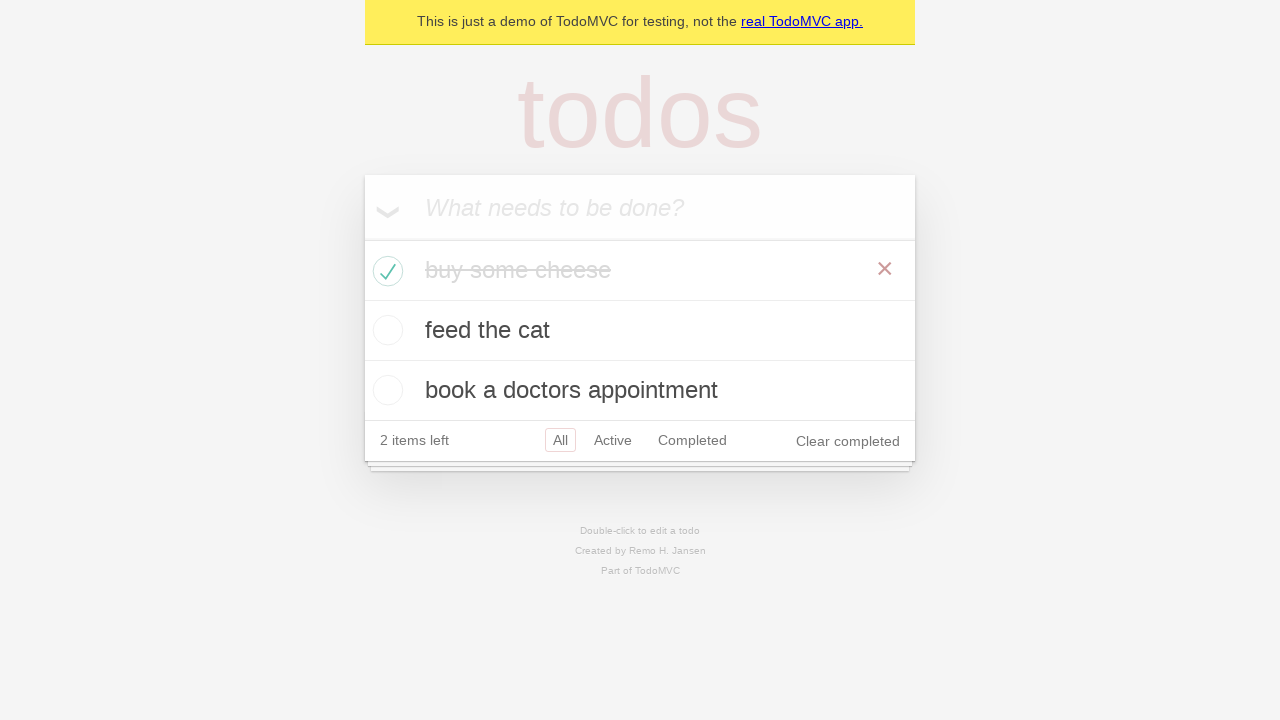